Tests adding and removing elements on a page by clicking the Add Element button and then the Delete button

Starting URL: http://the-internet.herokuapp.com/add_remove_elements/

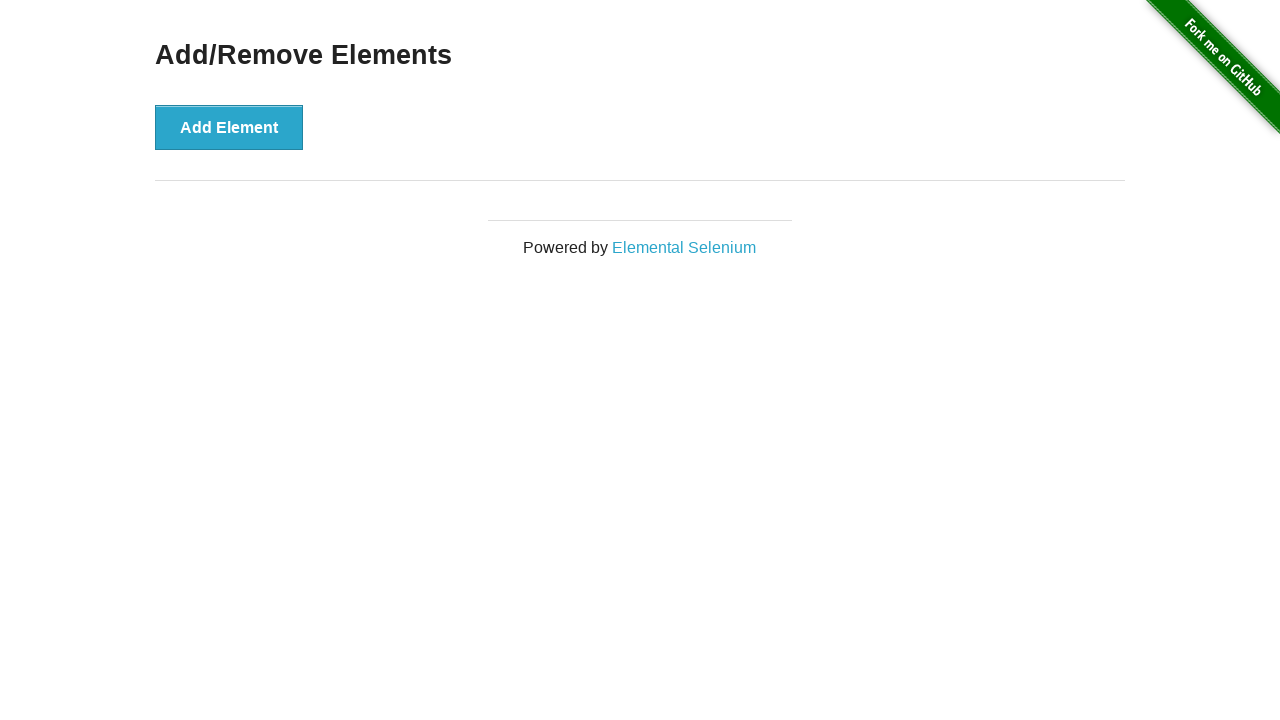

Clicked Add Element button at (229, 127) on button[onclick='addElement()']
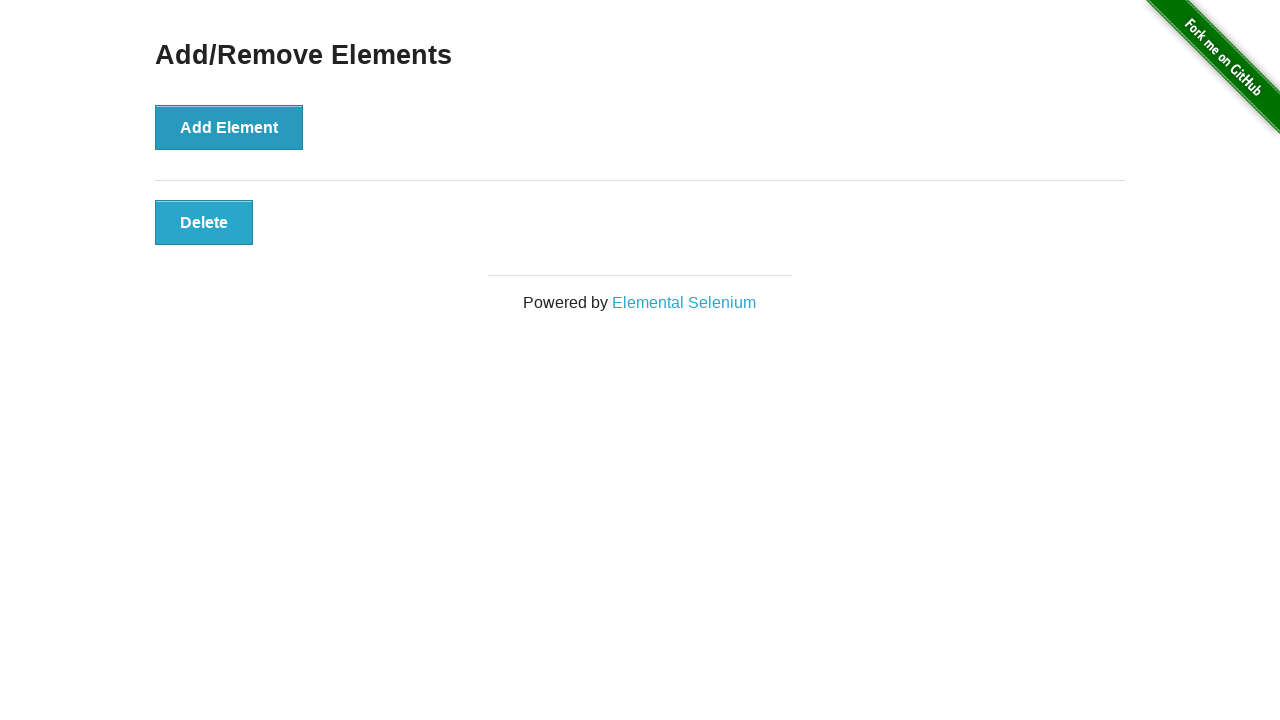

Waited for new element to appear
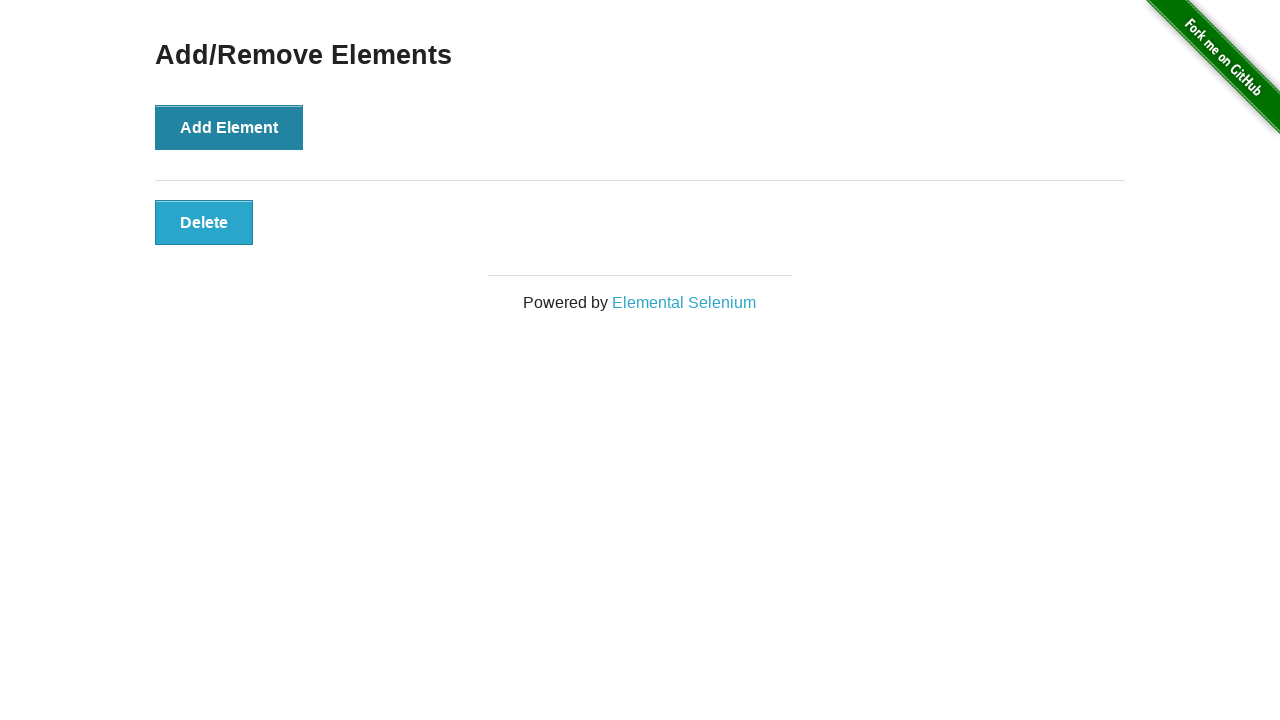

Clicked Delete button to remove the element at (204, 222) on button[onclick='deleteElement()']
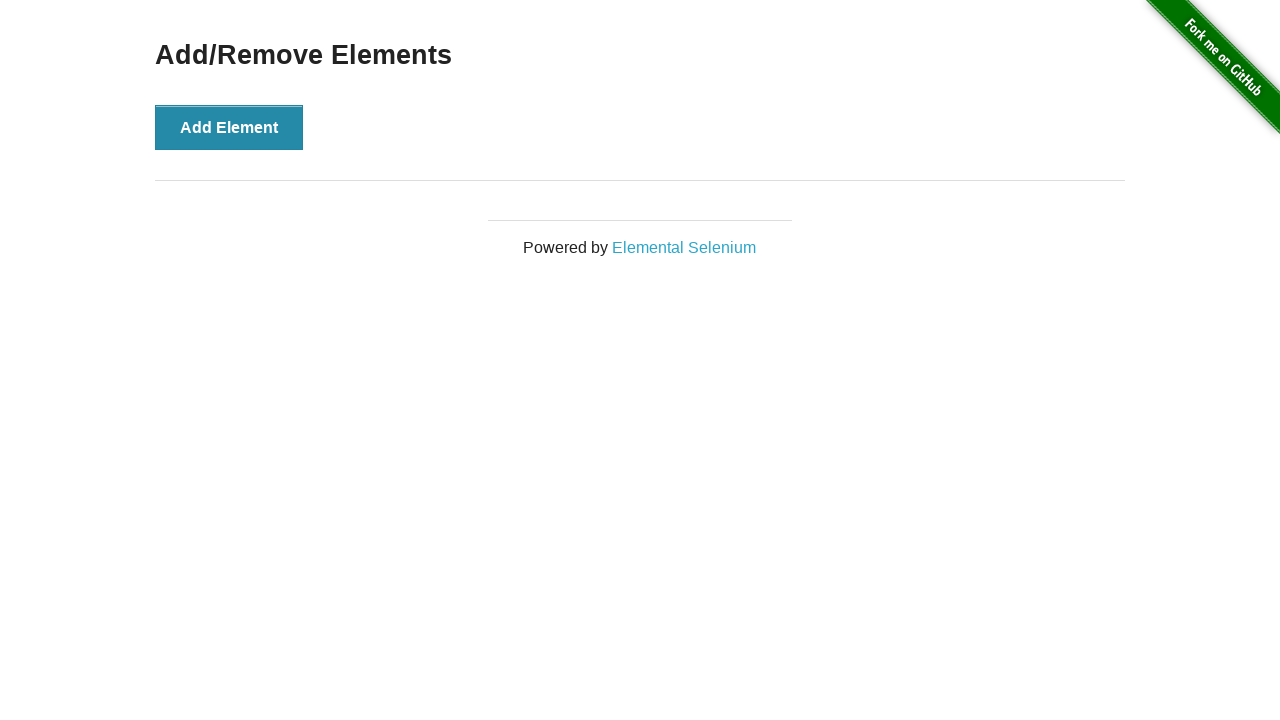

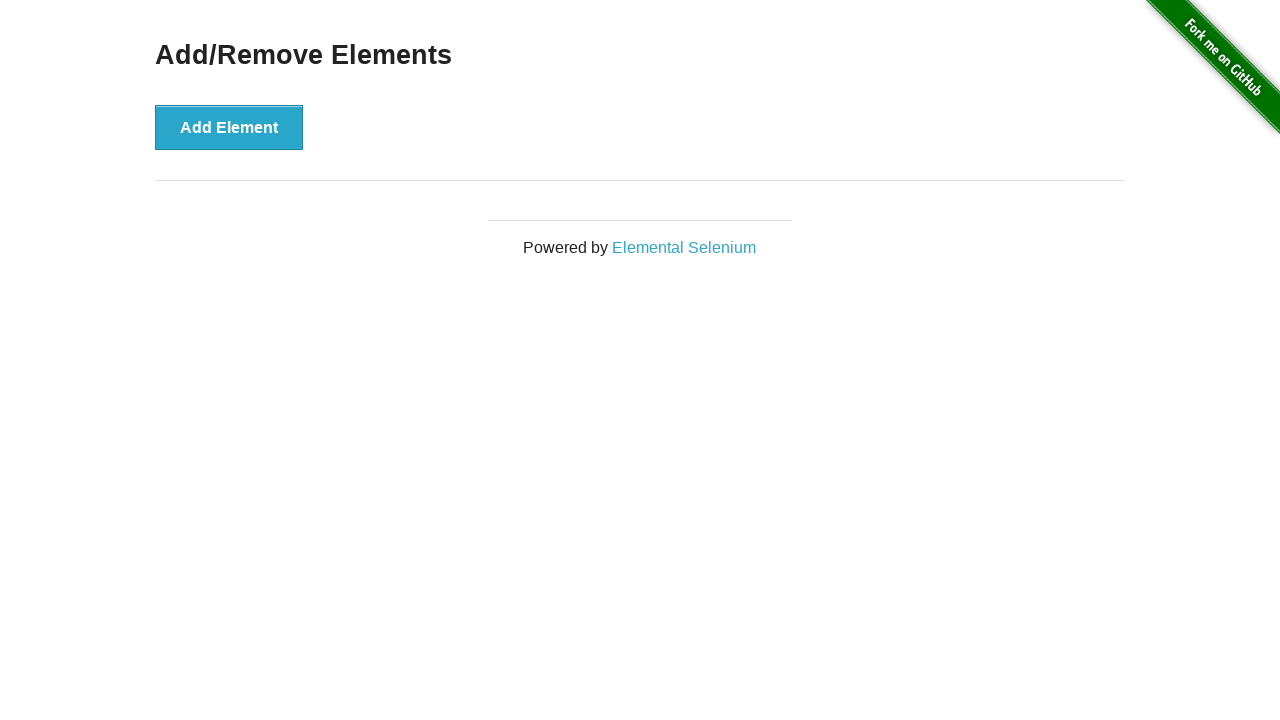